Tests checkbox functionality by navigating to the checkboxes page, then selecting and unselecting two checkboxes based on their current state

Starting URL: https://the-internet.herokuapp.com/

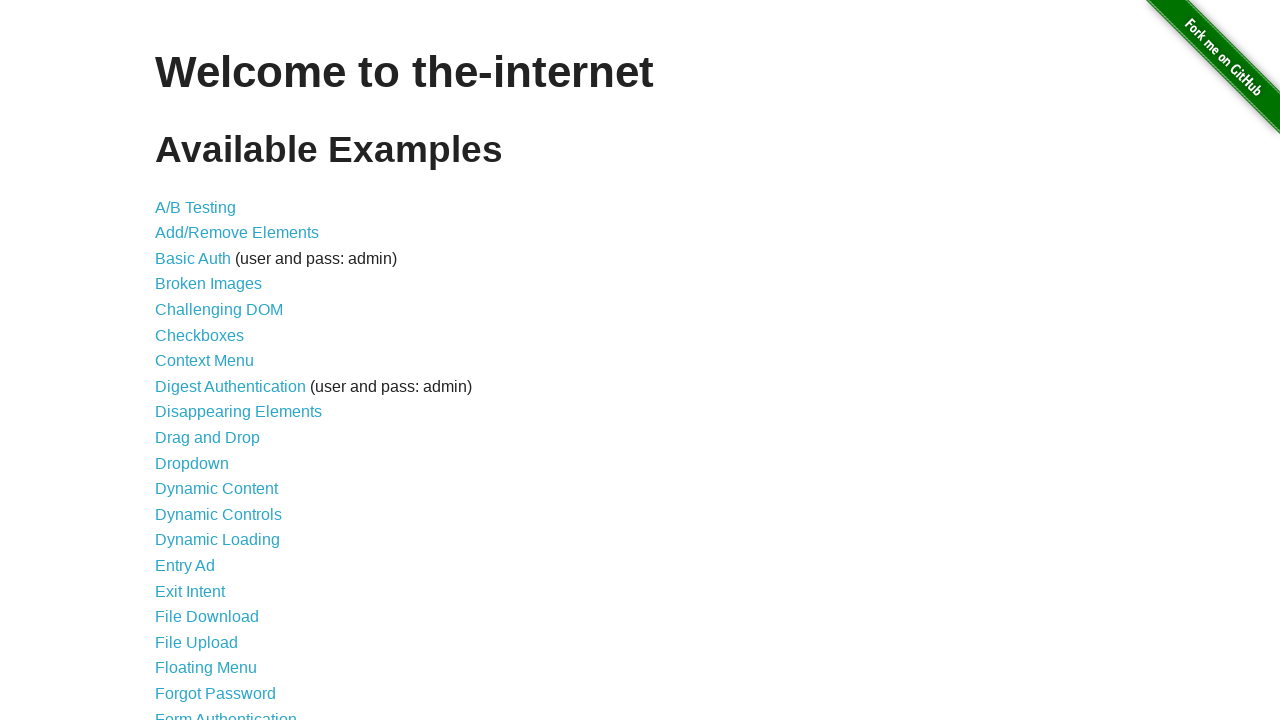

Clicked on the Checkboxes link to navigate to checkboxes page at (200, 335) on xpath=//a[normalize-space()='Checkboxes']
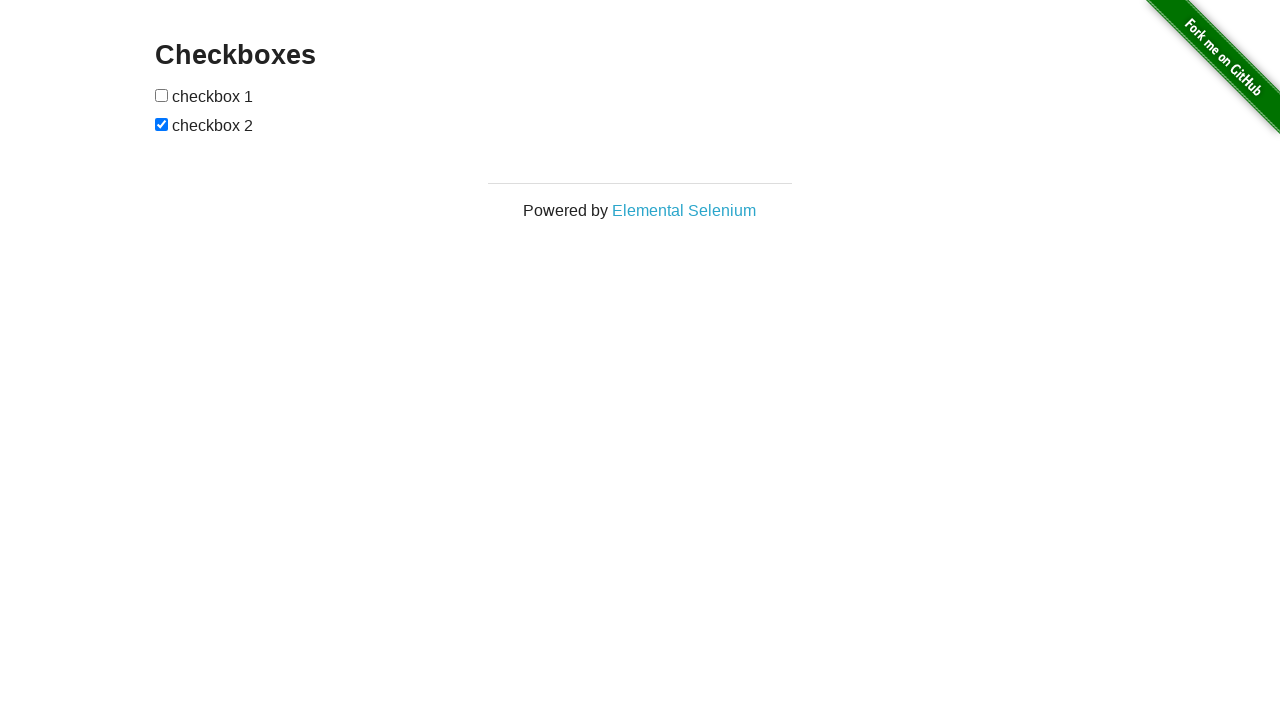

Waited for checkboxes to be visible
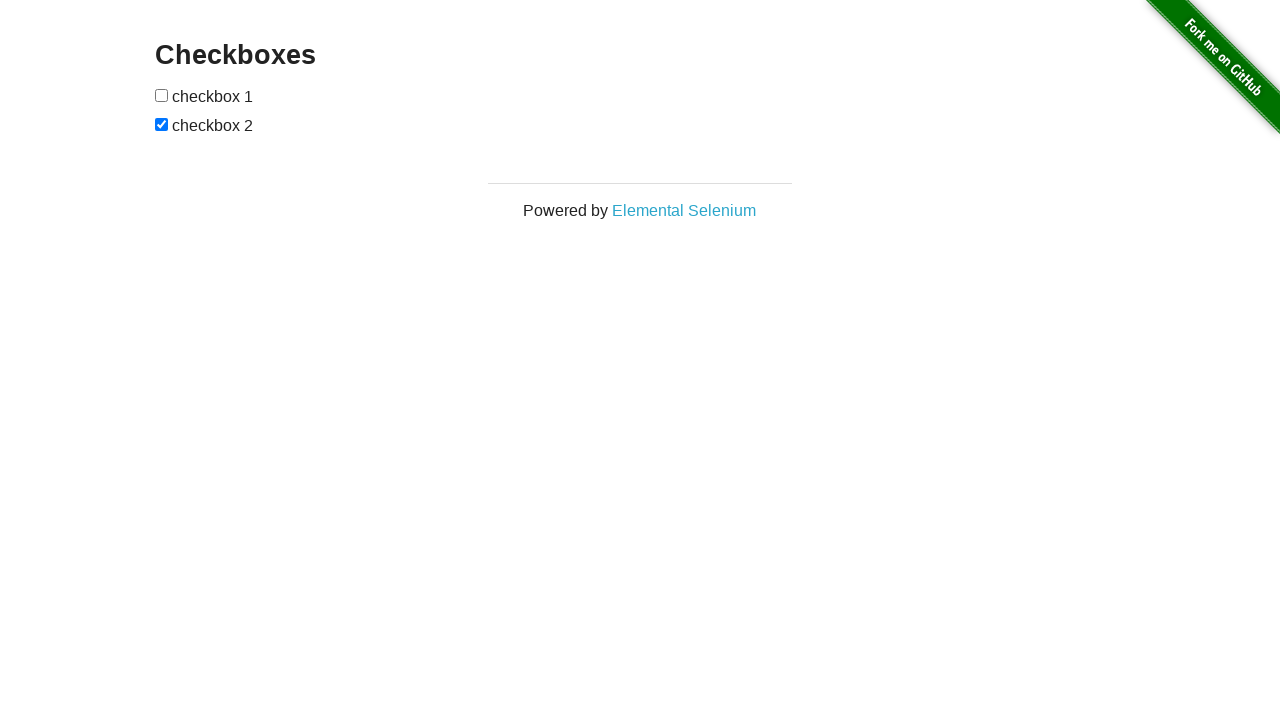

Toggled checkbox 1 to change its state at (162, 95) on xpath=//input[1]
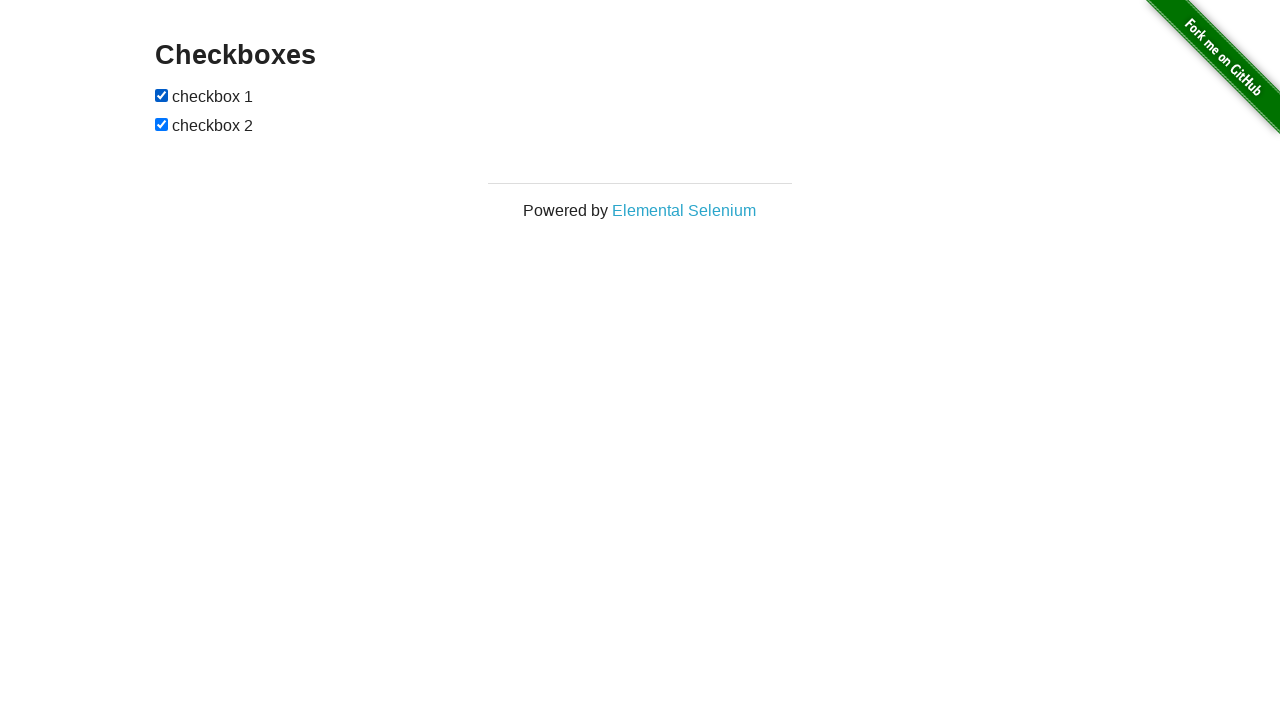

Toggled checkbox 2 to change its state at (162, 124) on xpath=//input[2]
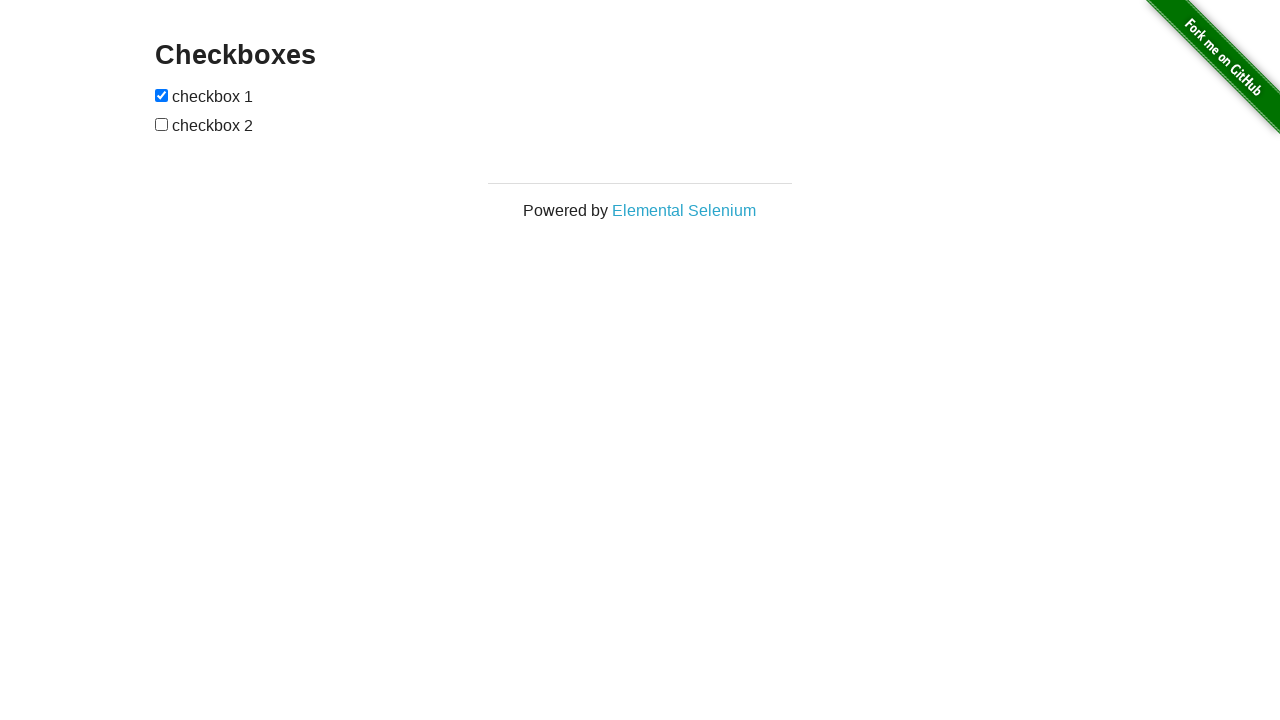

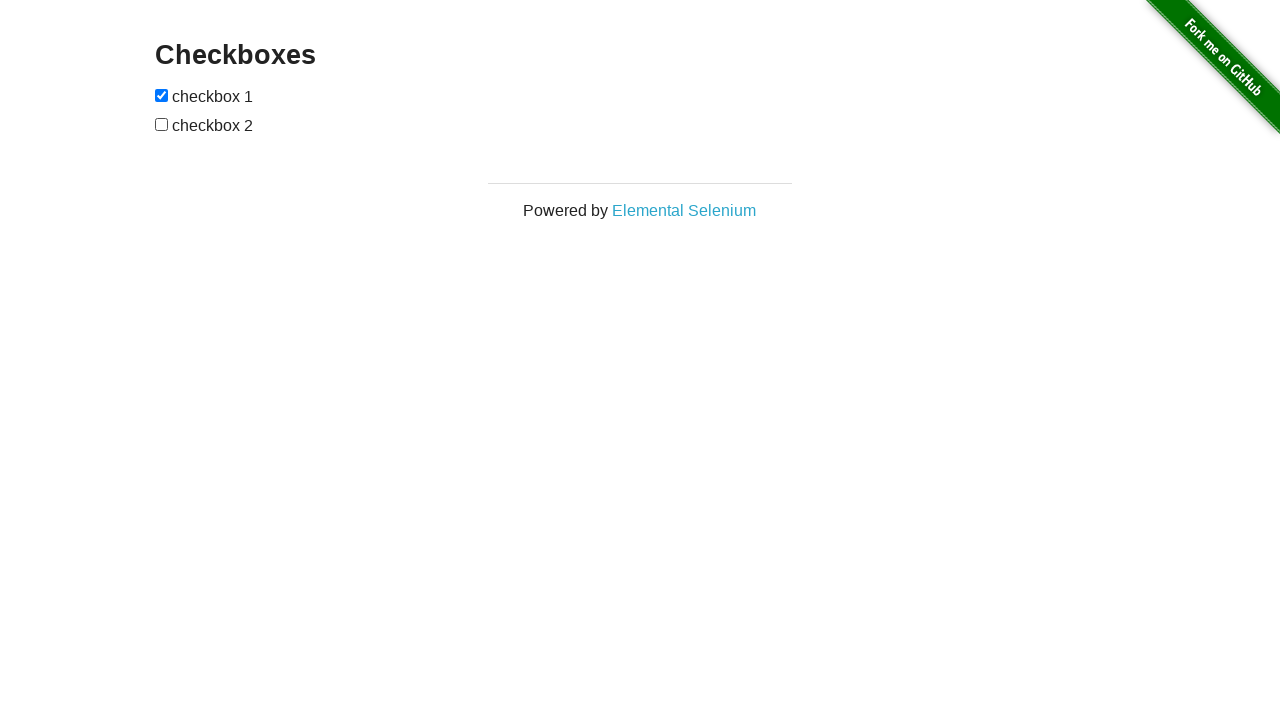